Tests window handling functionality by opening a new window, switching to it, and filling a form field

Starting URL: https://www.hyrtutorials.com/p/window-handles-practice.html

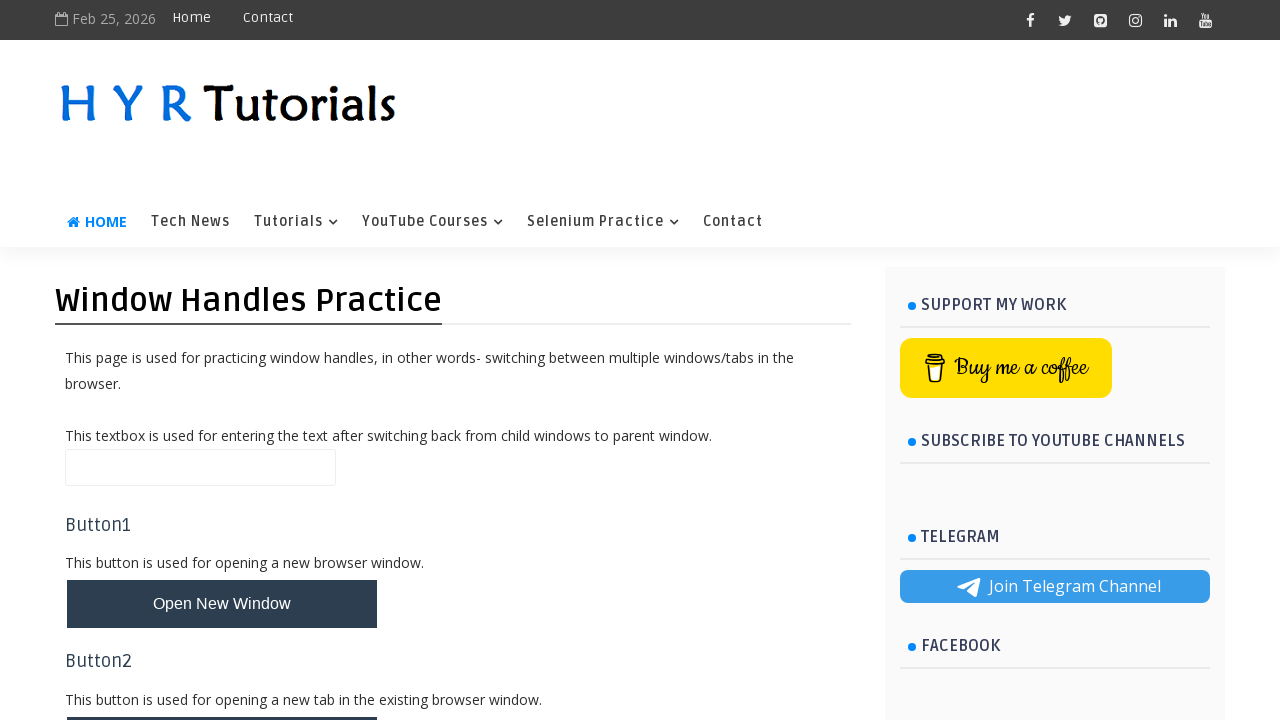

Clicked button to open new window at (222, 604) on #newWindowBtn
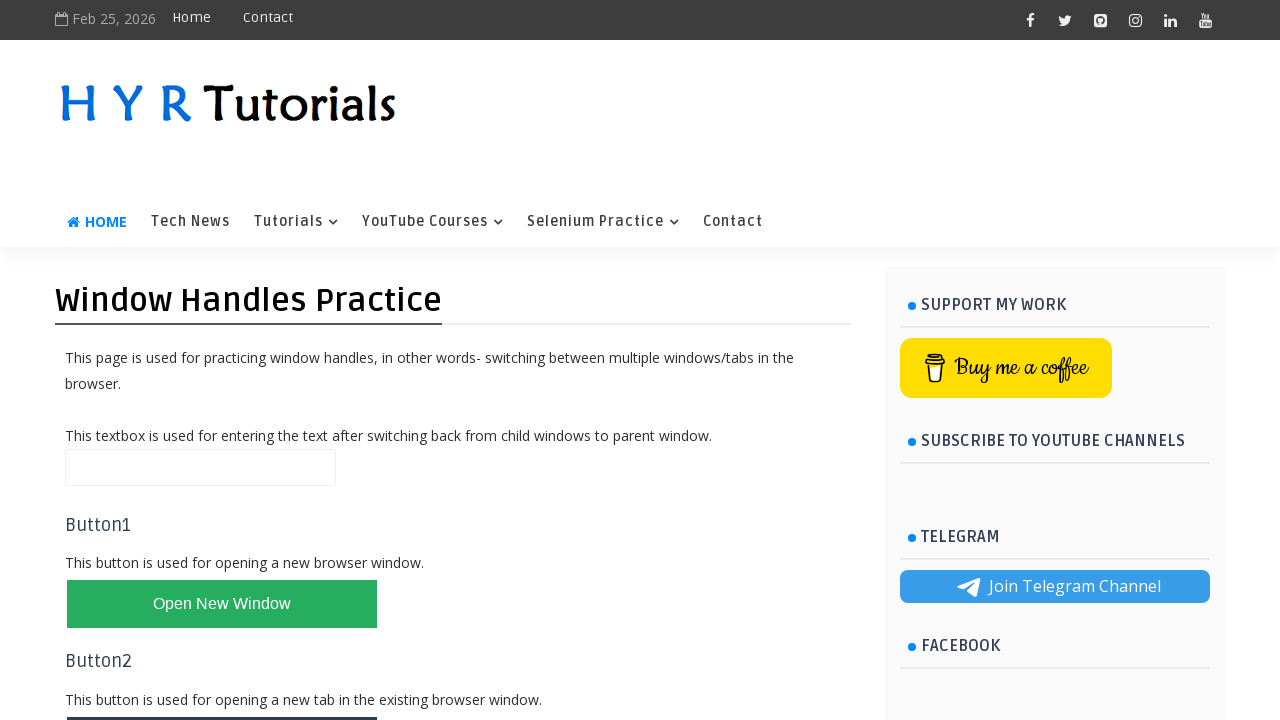

Waited 2 seconds for new window to open
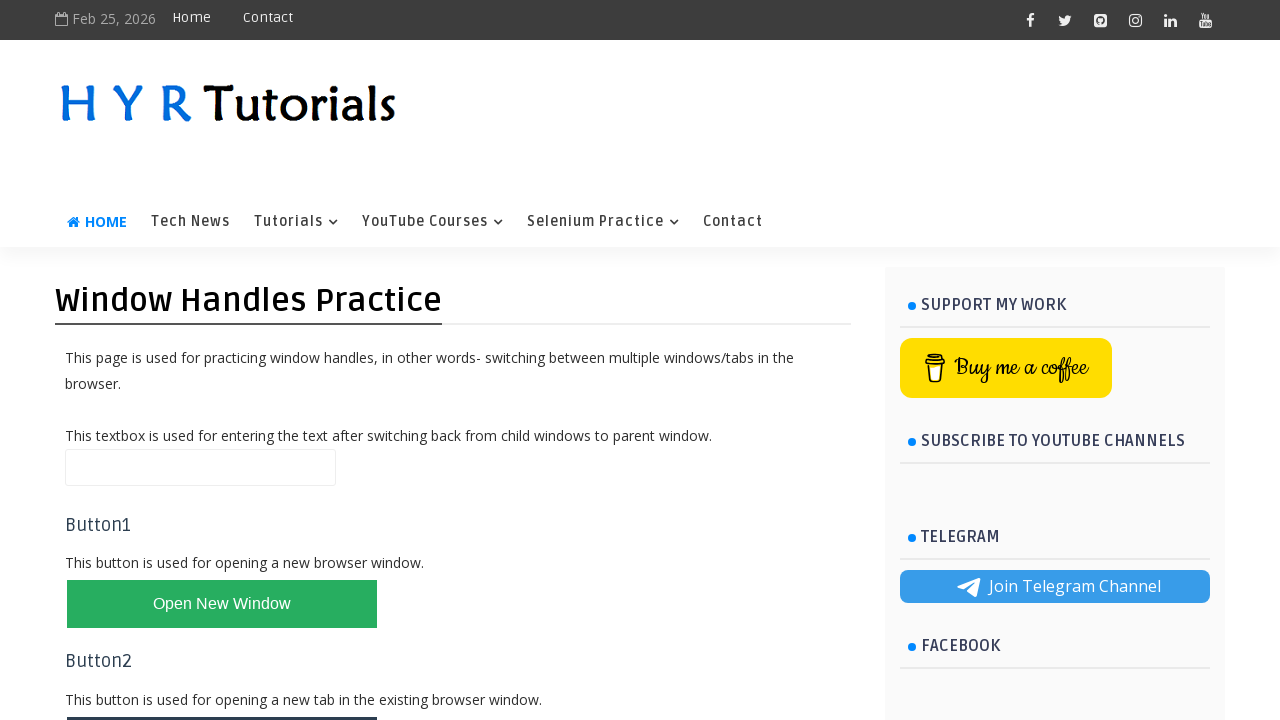

Retrieved list of all open pages/windows
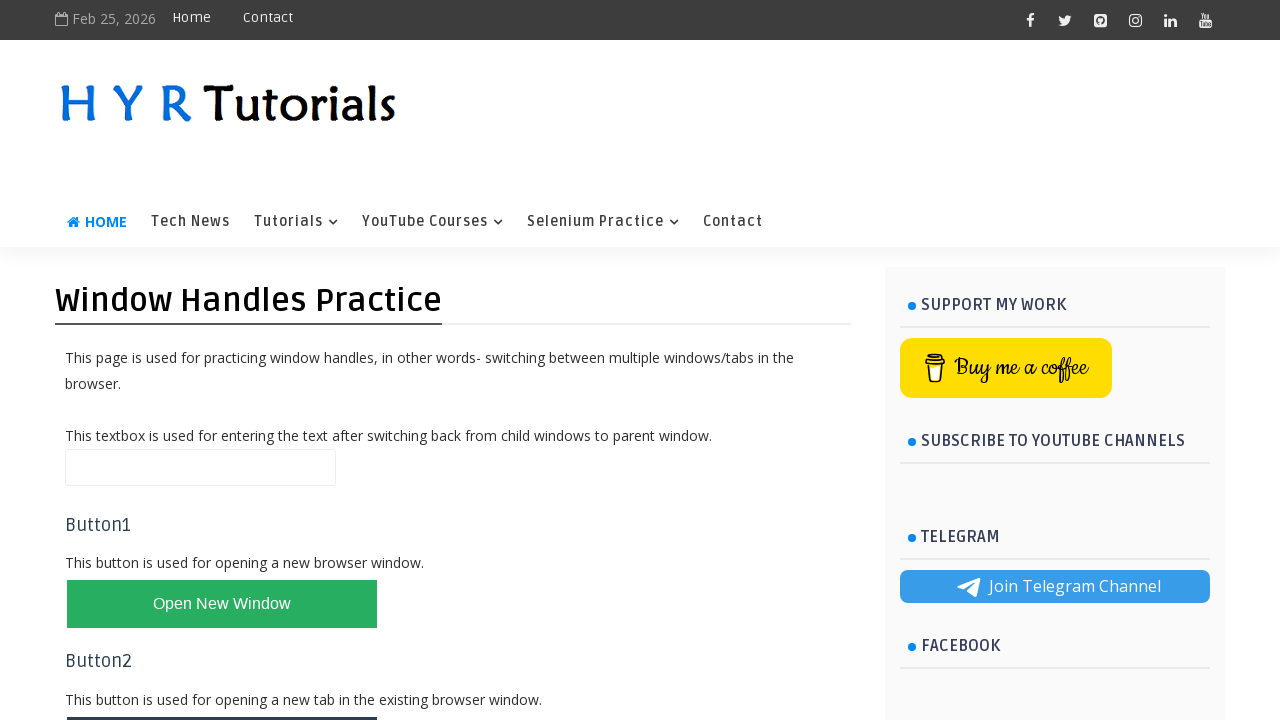

Switched to new window (last page in list)
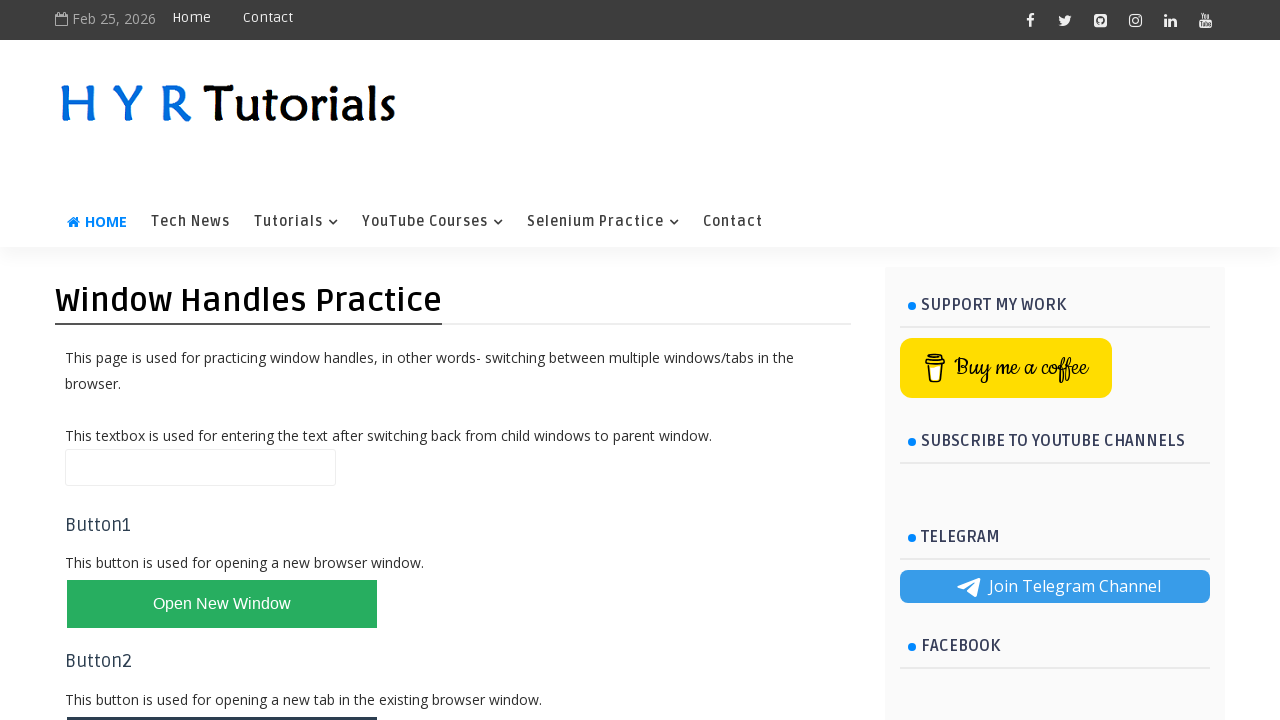

First name input field appeared in new window
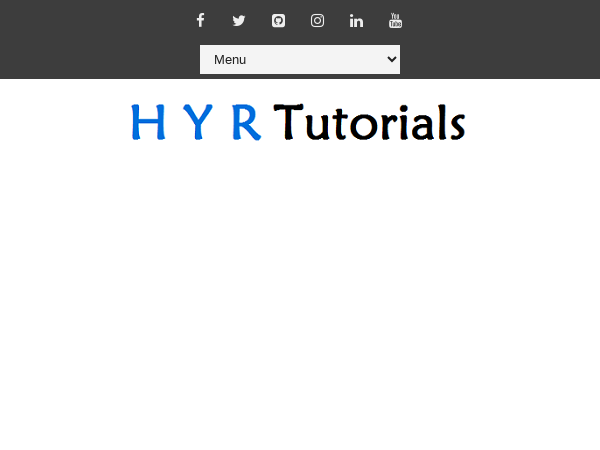

Scrolled first name input field into view
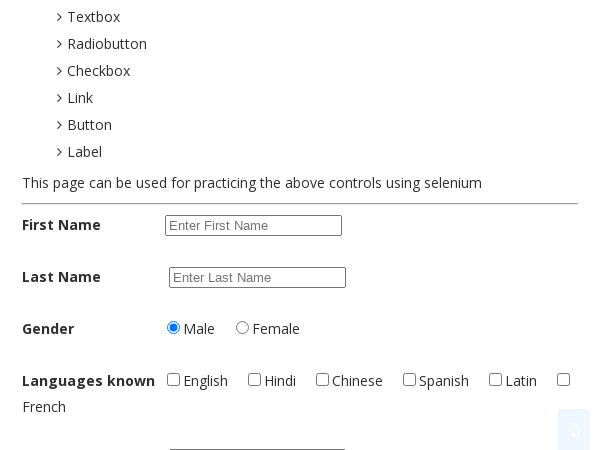

Filled first name input field with 'Khaja' on //input[@placeholder='Enter First Name']
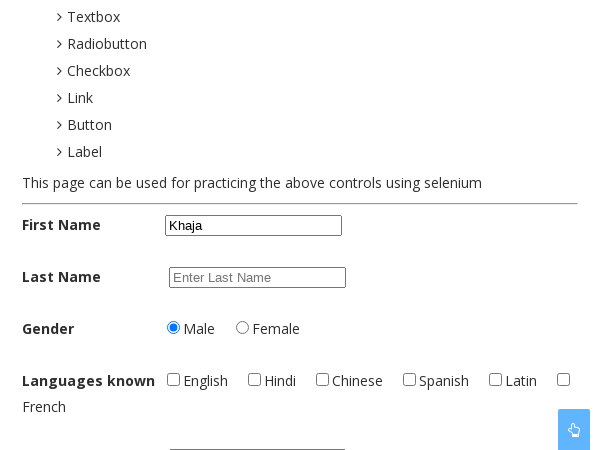

Closed the new window
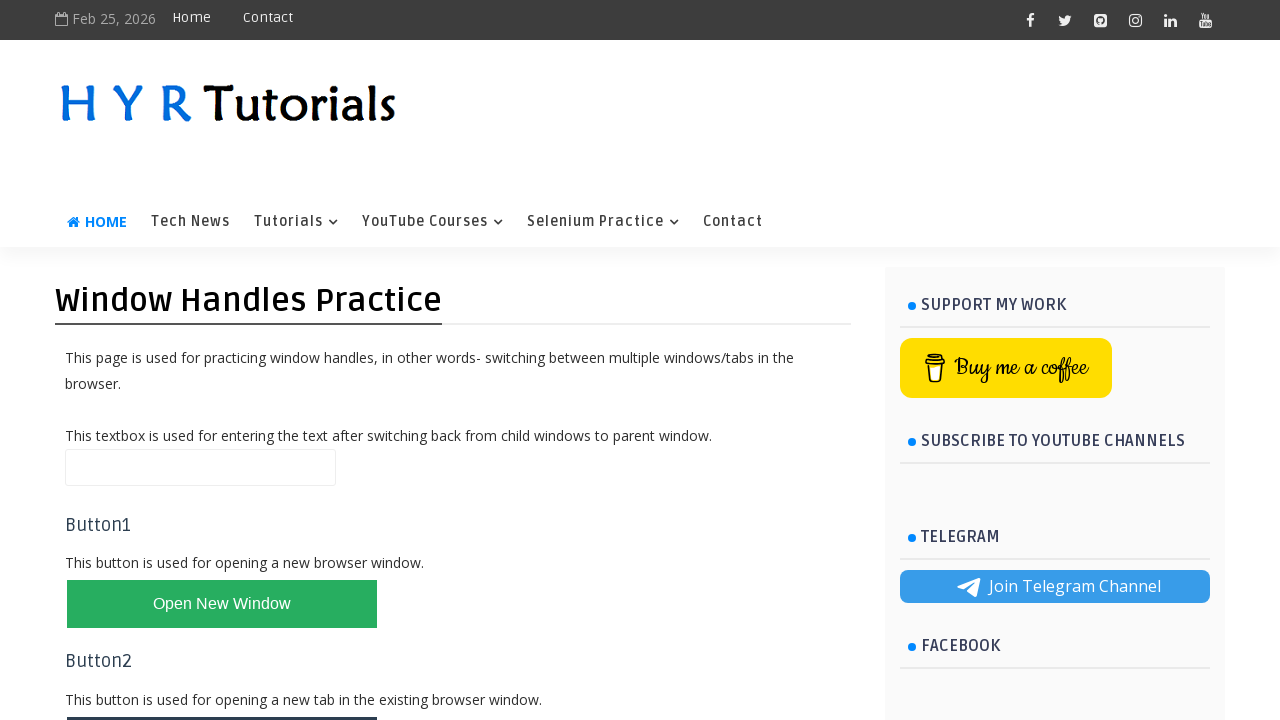

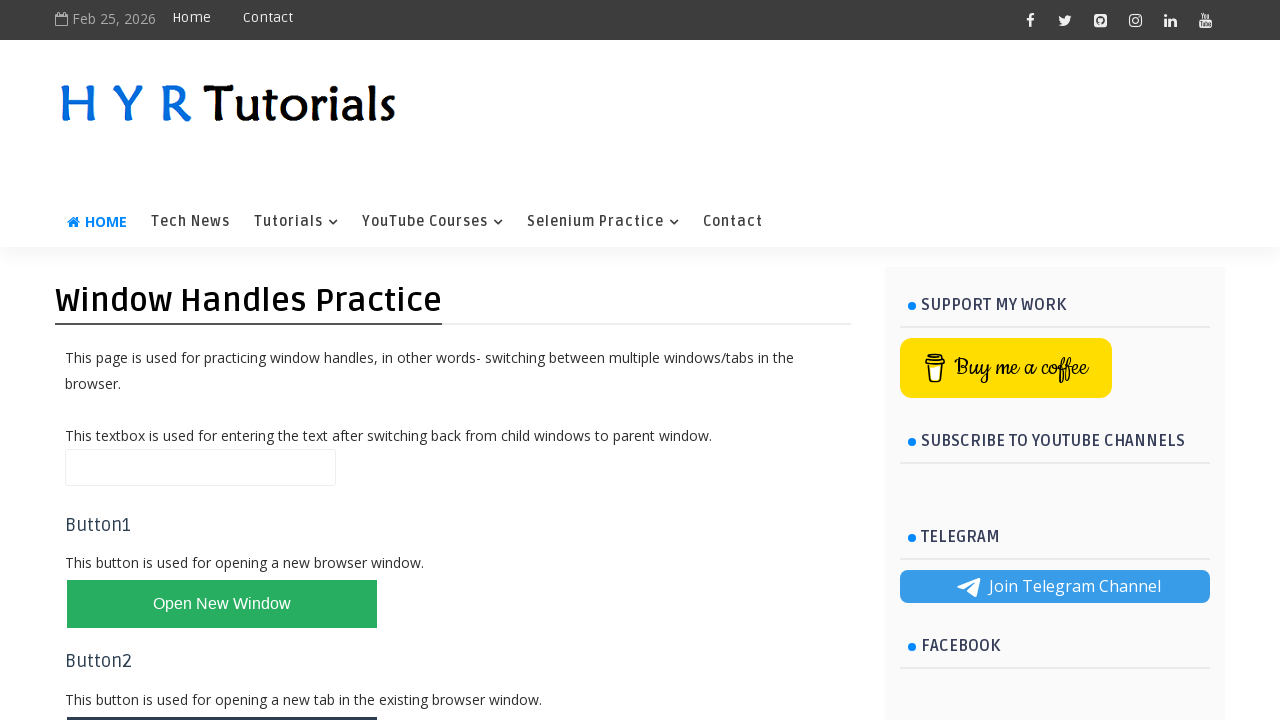